Navigates to a page and retrieves page metadata including title, current URL, and window handle to verify page information is accessible.

Starting URL: https://opensource-demo.orangehrmlive.com/web/index.php/auth/login

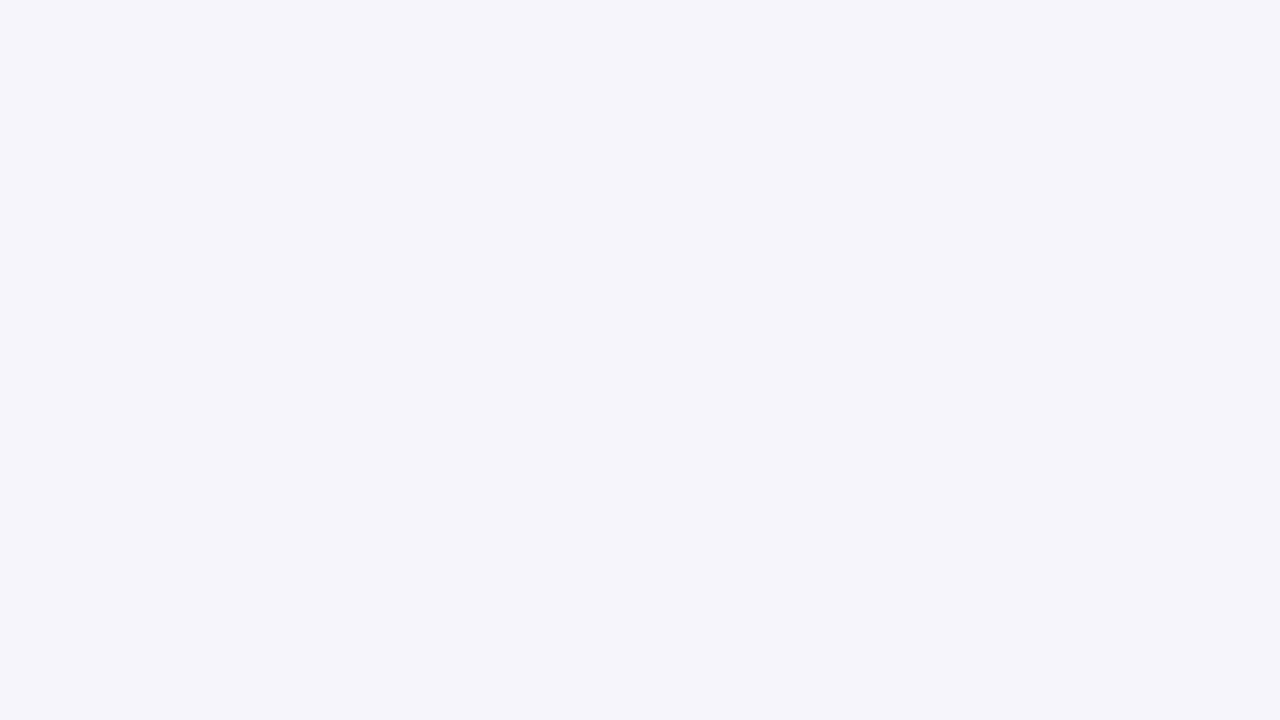

Set viewport size to 1920x1080
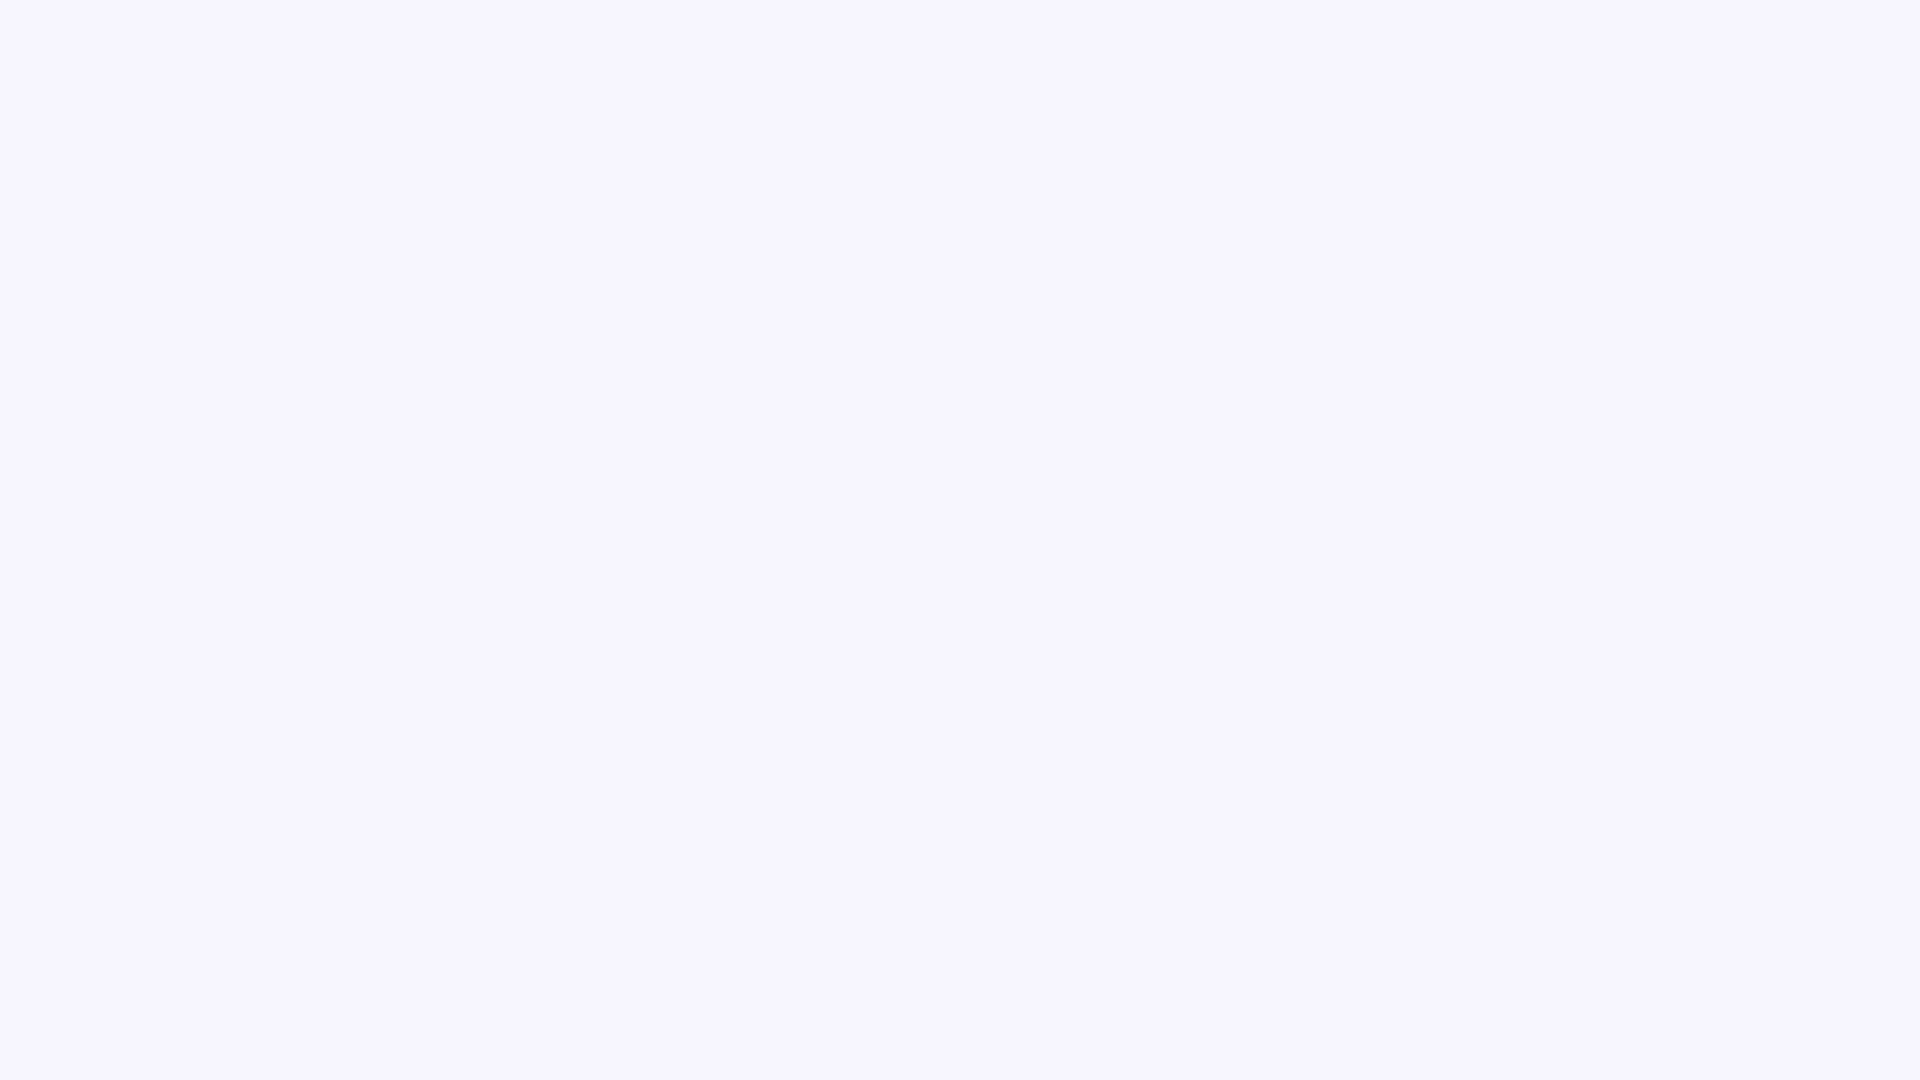

Retrieved page title: OrangeHRM
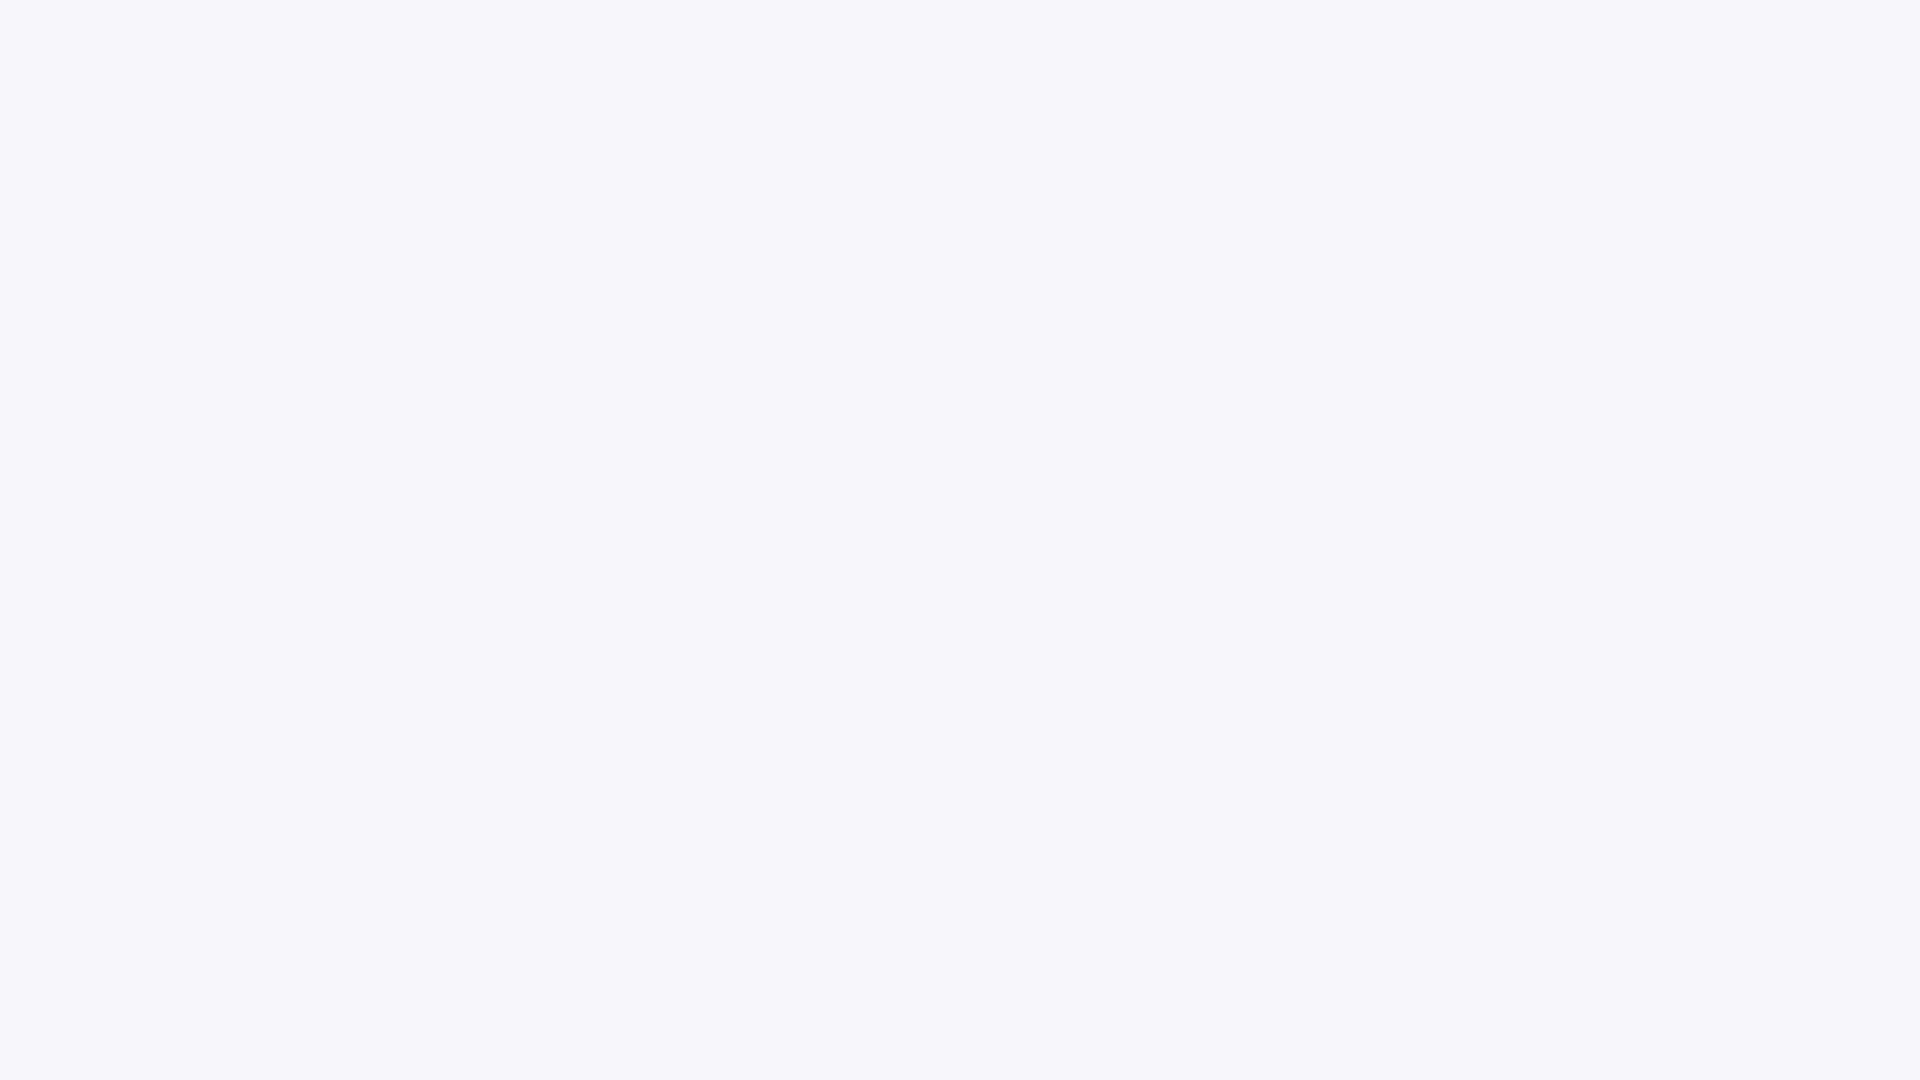

Retrieved current URL: https://opensource-demo.orangehrmlive.com/web/index.php/auth/login
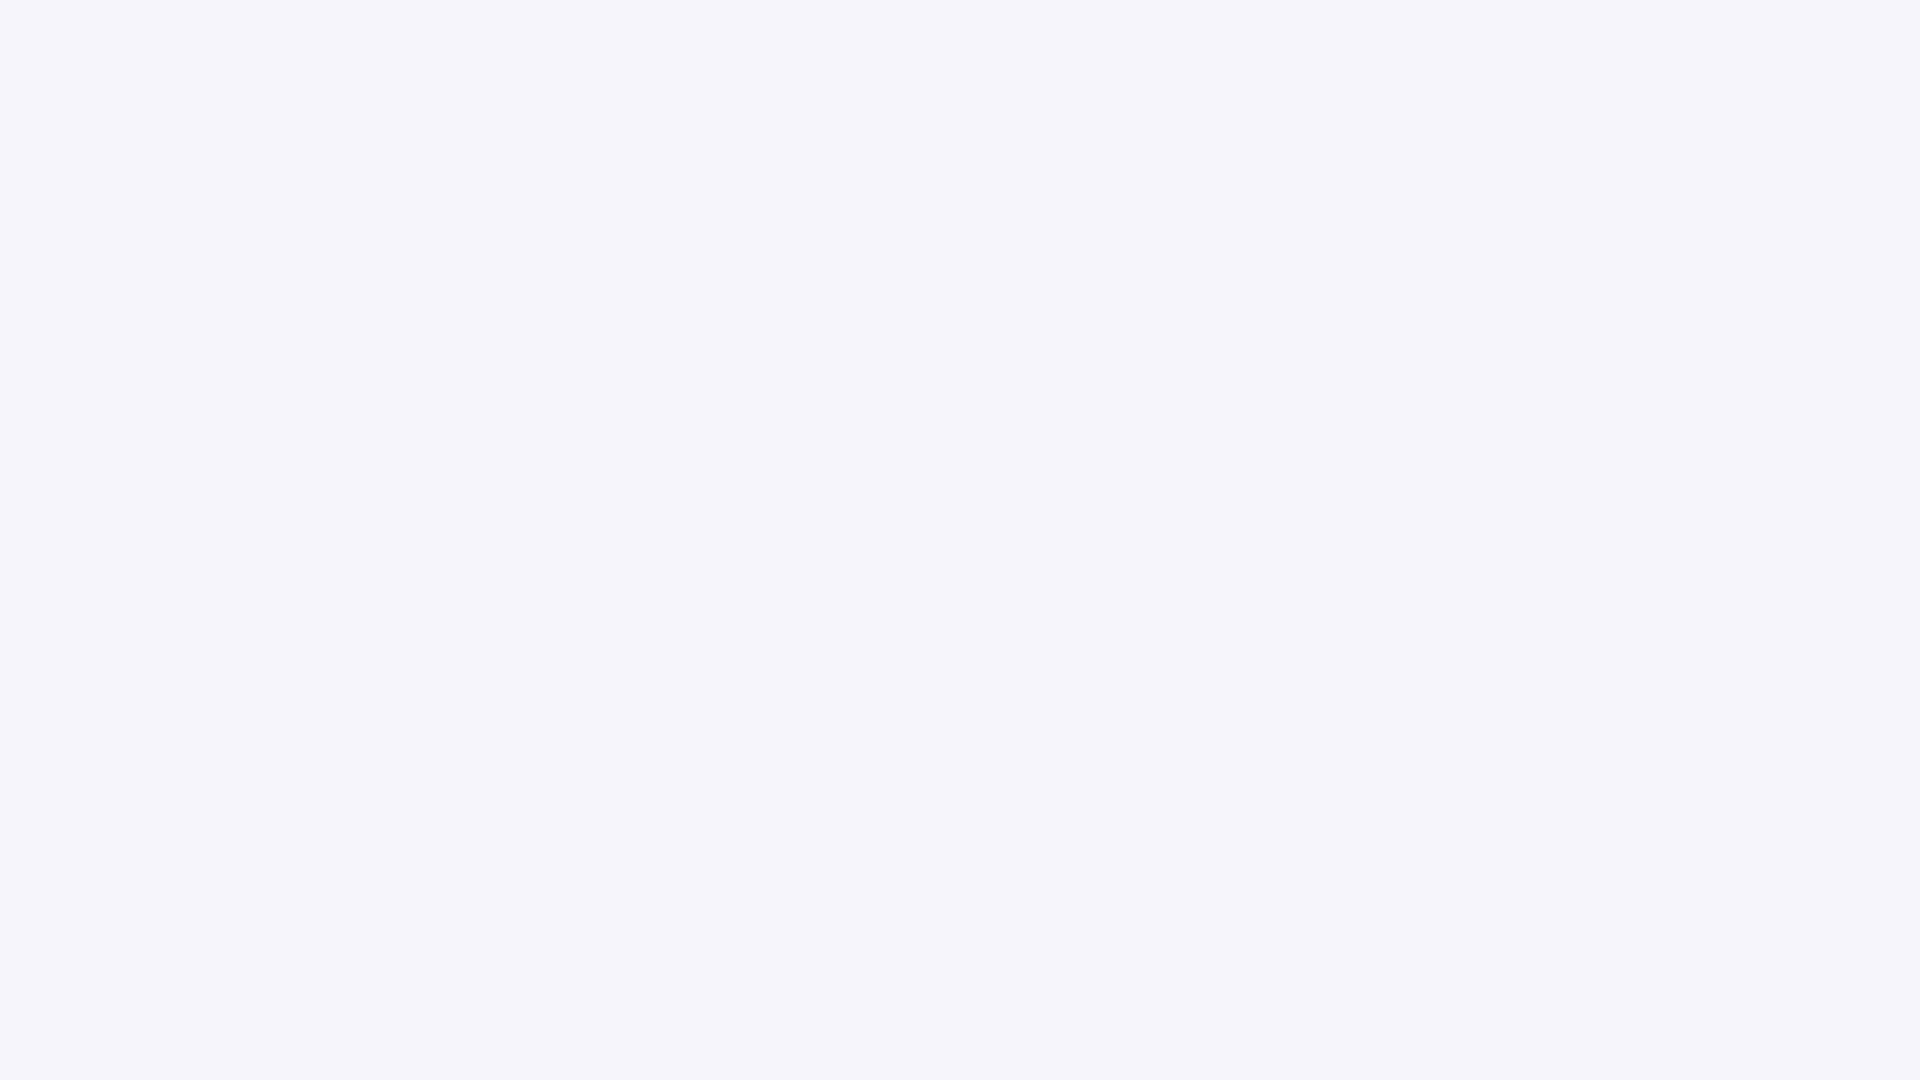

Page fully loaded (domcontentloaded state reached)
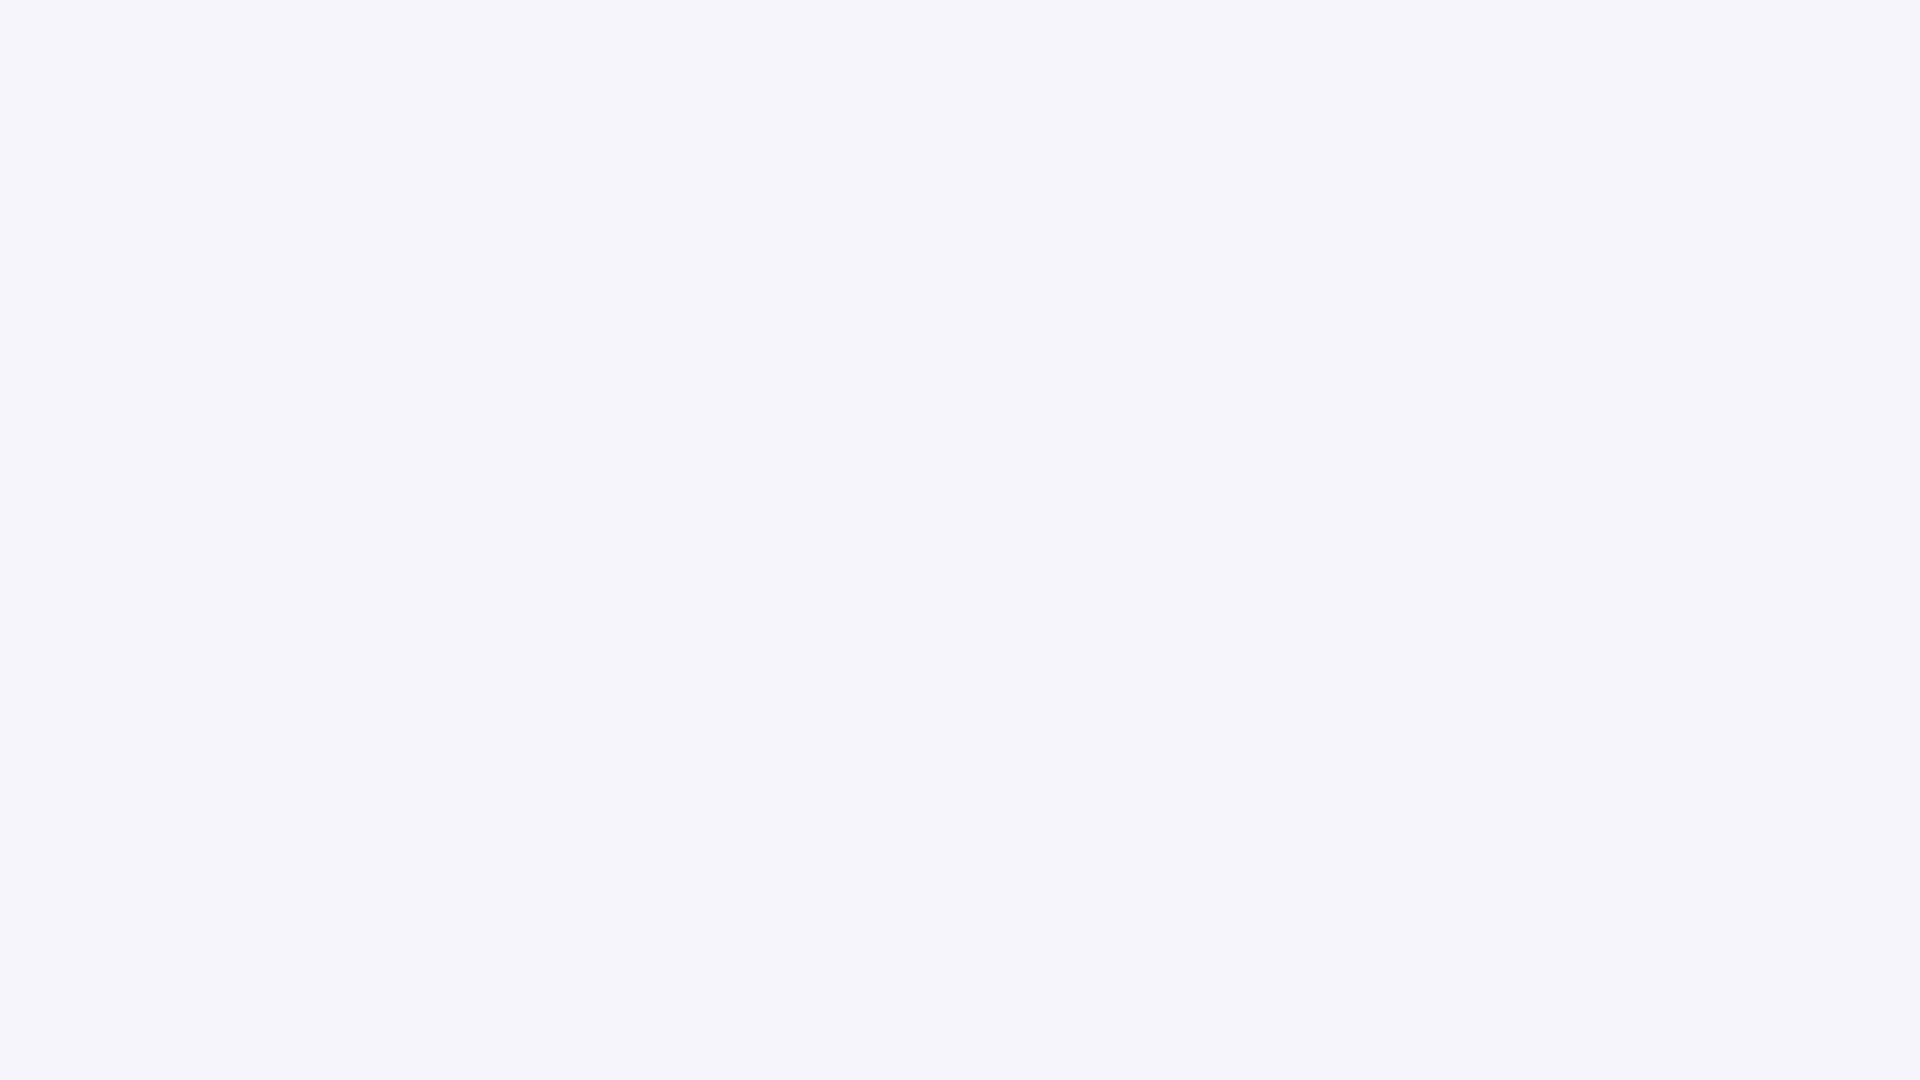

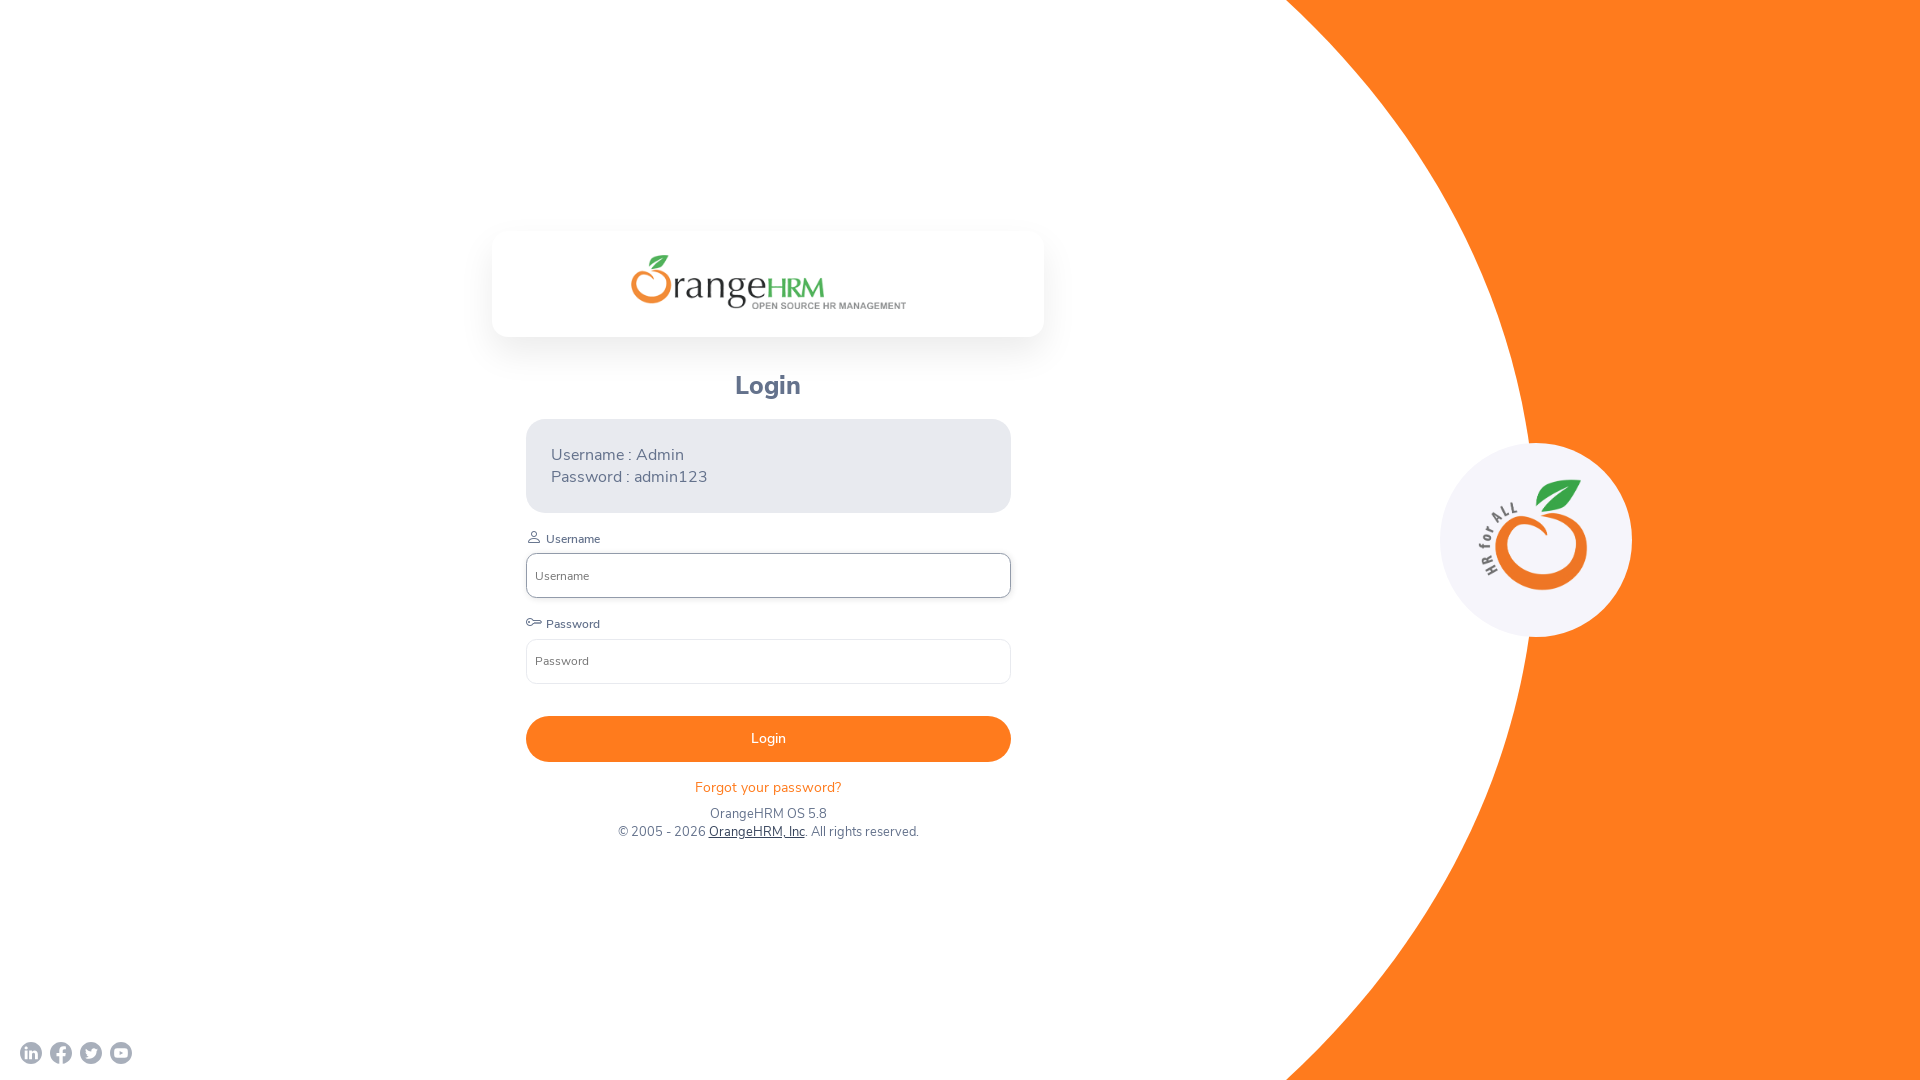